Tests filtering to display only active (incomplete) items and using back button navigation

Starting URL: https://demo.playwright.dev/todomvc

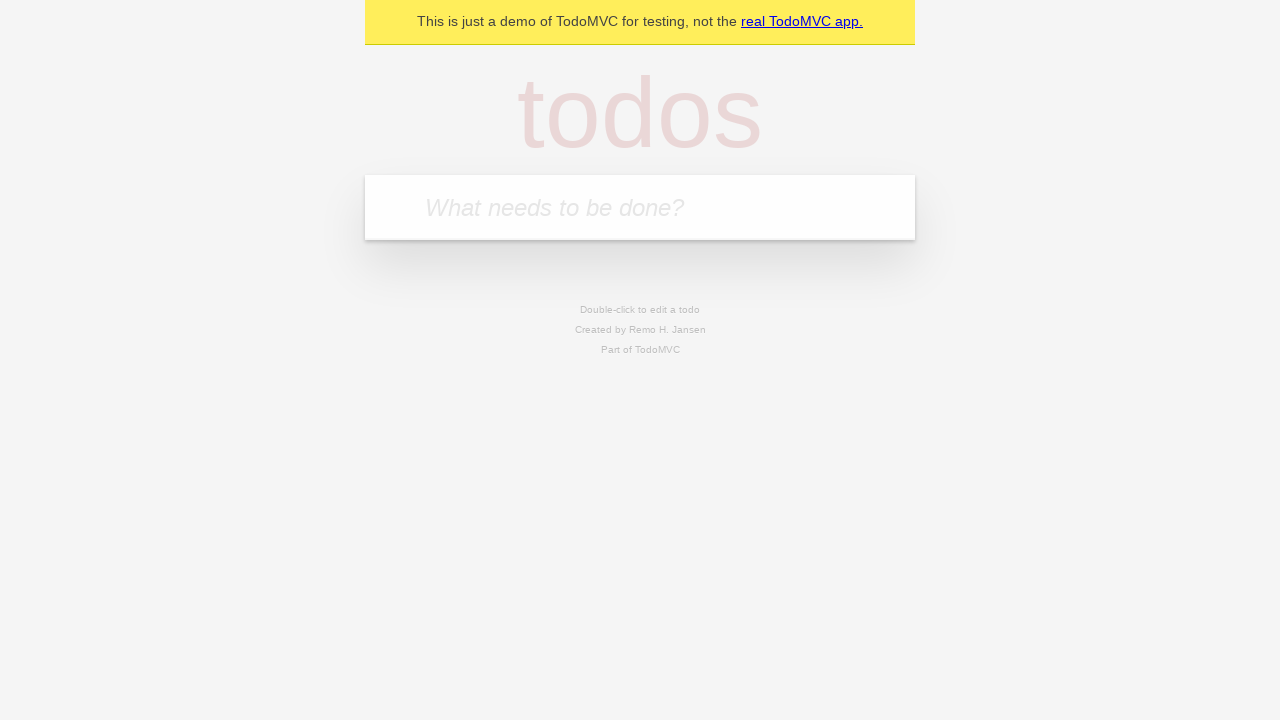

Filled todo input with 'buy some cheese' on internal:attr=[placeholder="What needs to be done?"i]
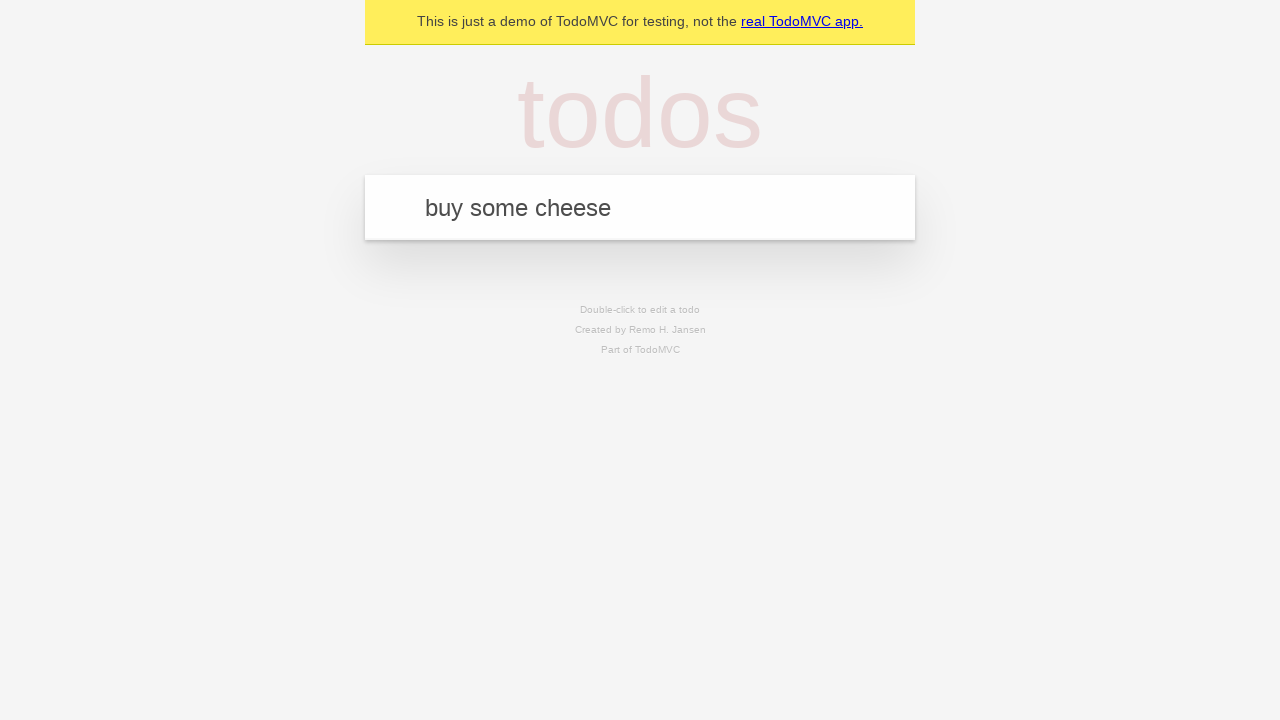

Pressed Enter to add first todo on internal:attr=[placeholder="What needs to be done?"i]
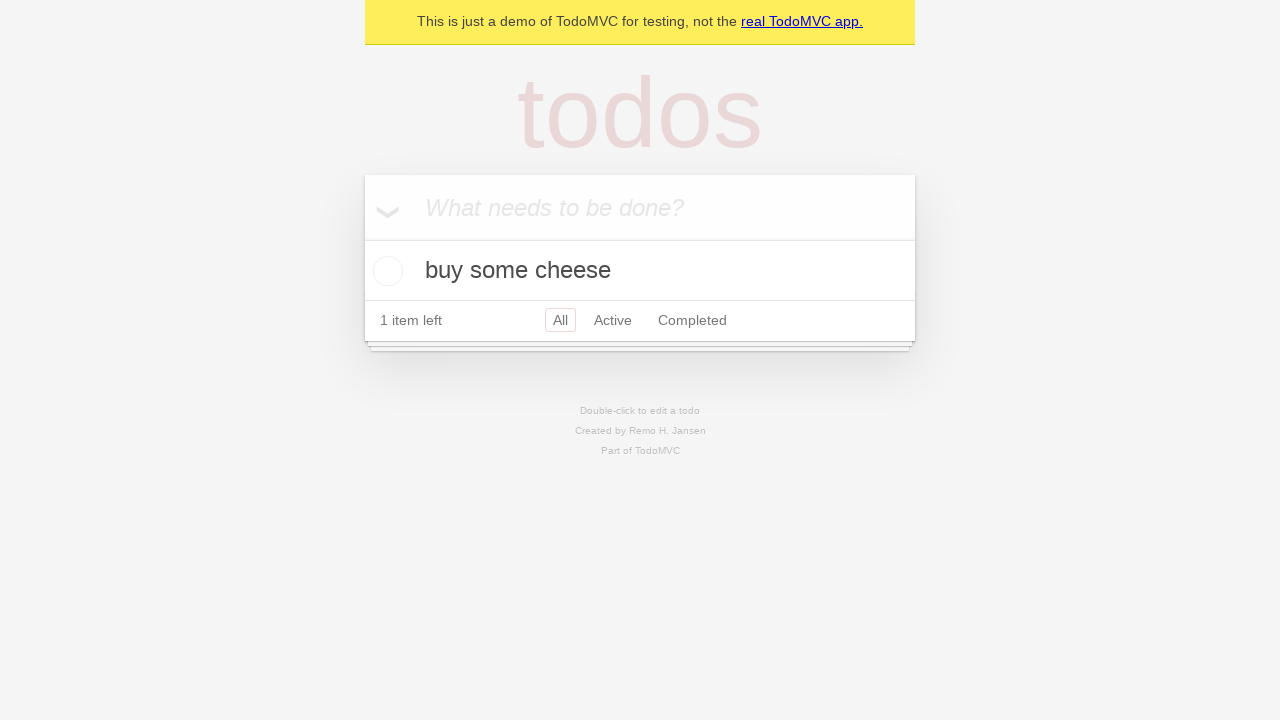

Filled todo input with 'feed the cat' on internal:attr=[placeholder="What needs to be done?"i]
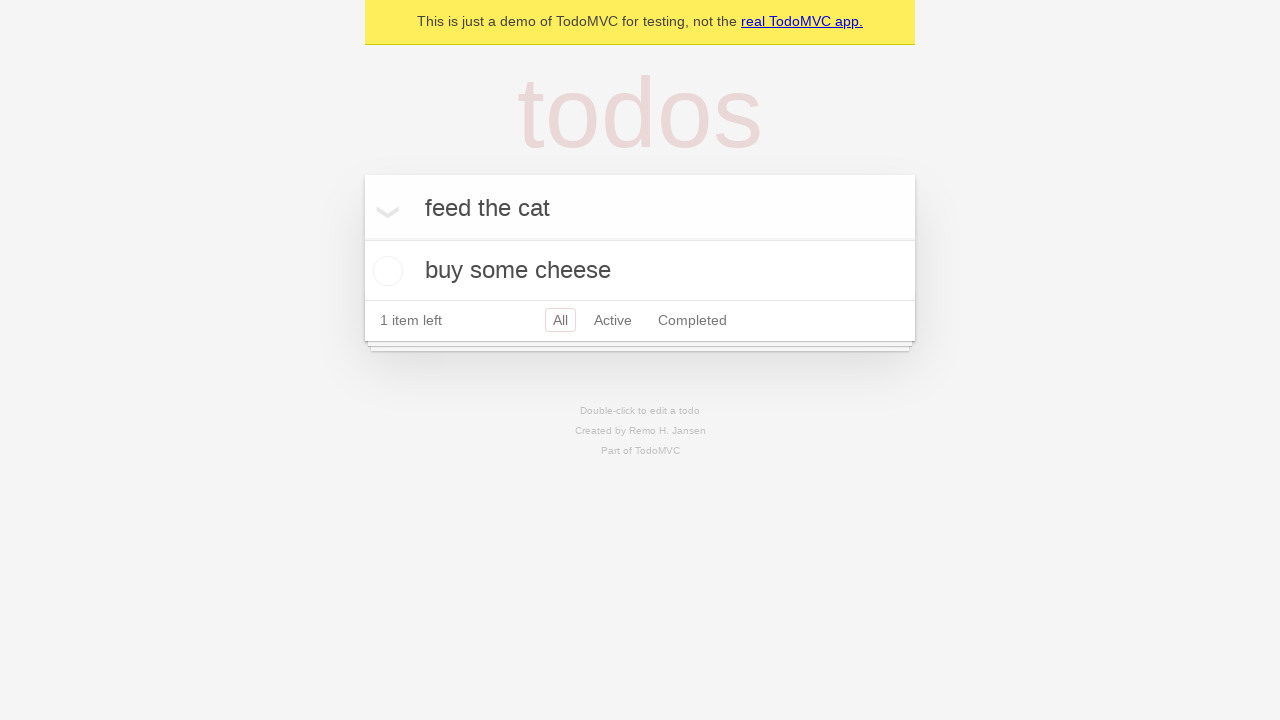

Pressed Enter to add second todo on internal:attr=[placeholder="What needs to be done?"i]
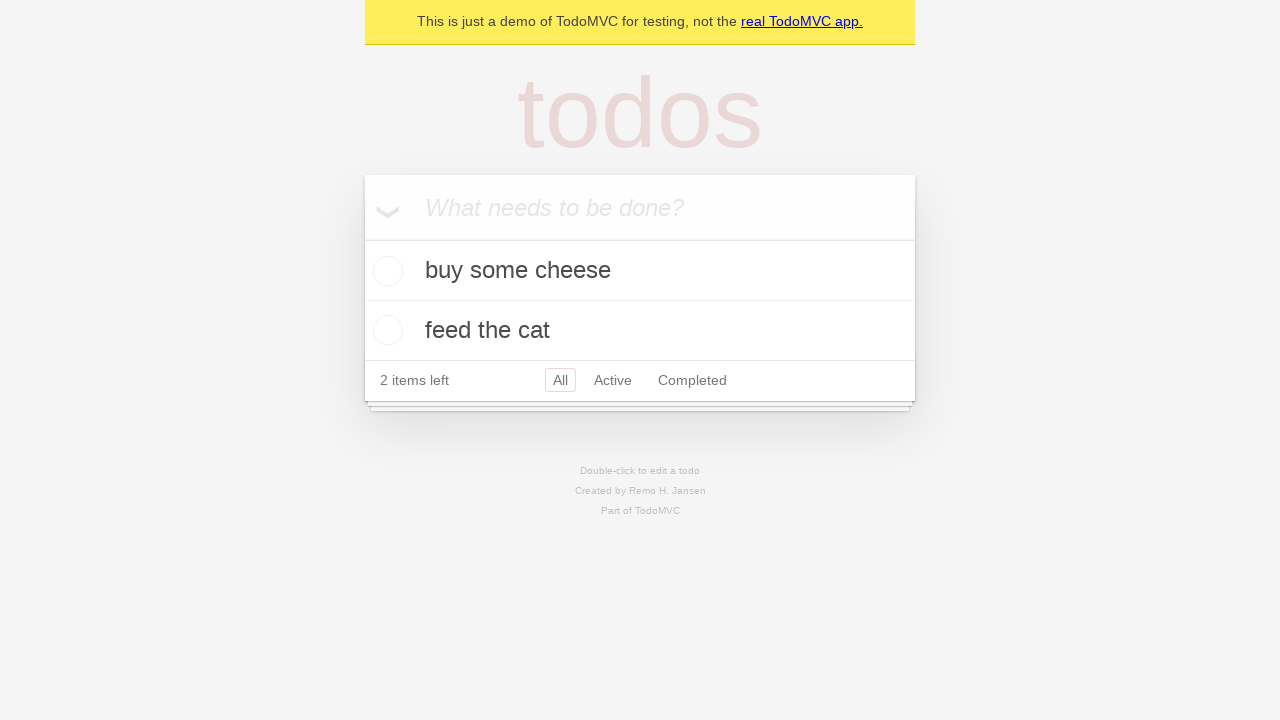

Filled todo input with 'book a doctors appointment' on internal:attr=[placeholder="What needs to be done?"i]
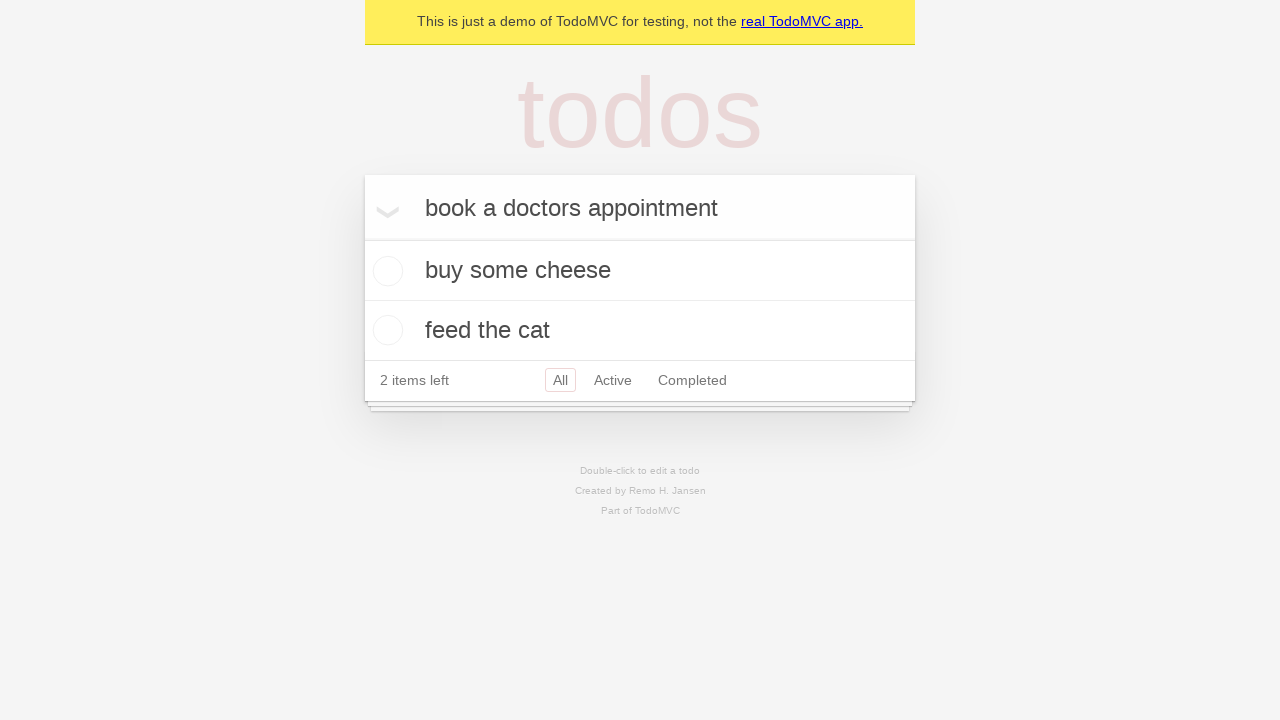

Pressed Enter to add third todo on internal:attr=[placeholder="What needs to be done?"i]
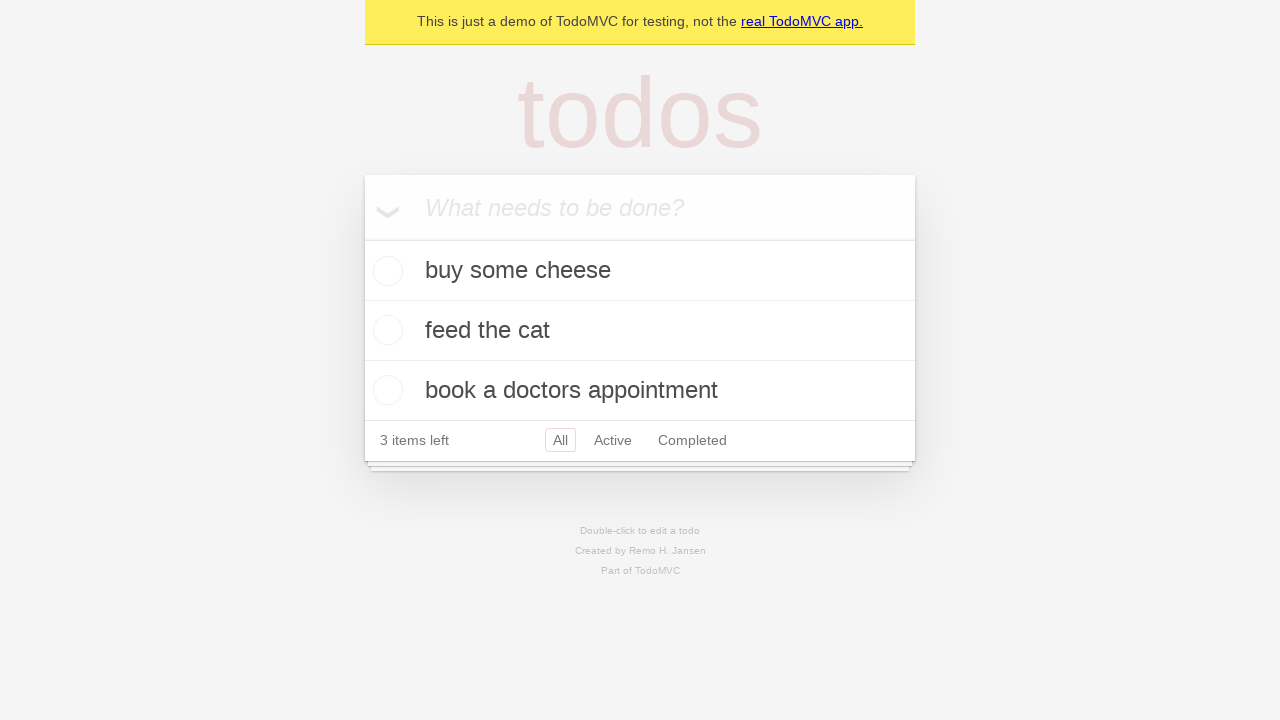

Checked the second todo item at (385, 330) on [data-testid='todo-item'] >> nth=1 >> internal:role=checkbox
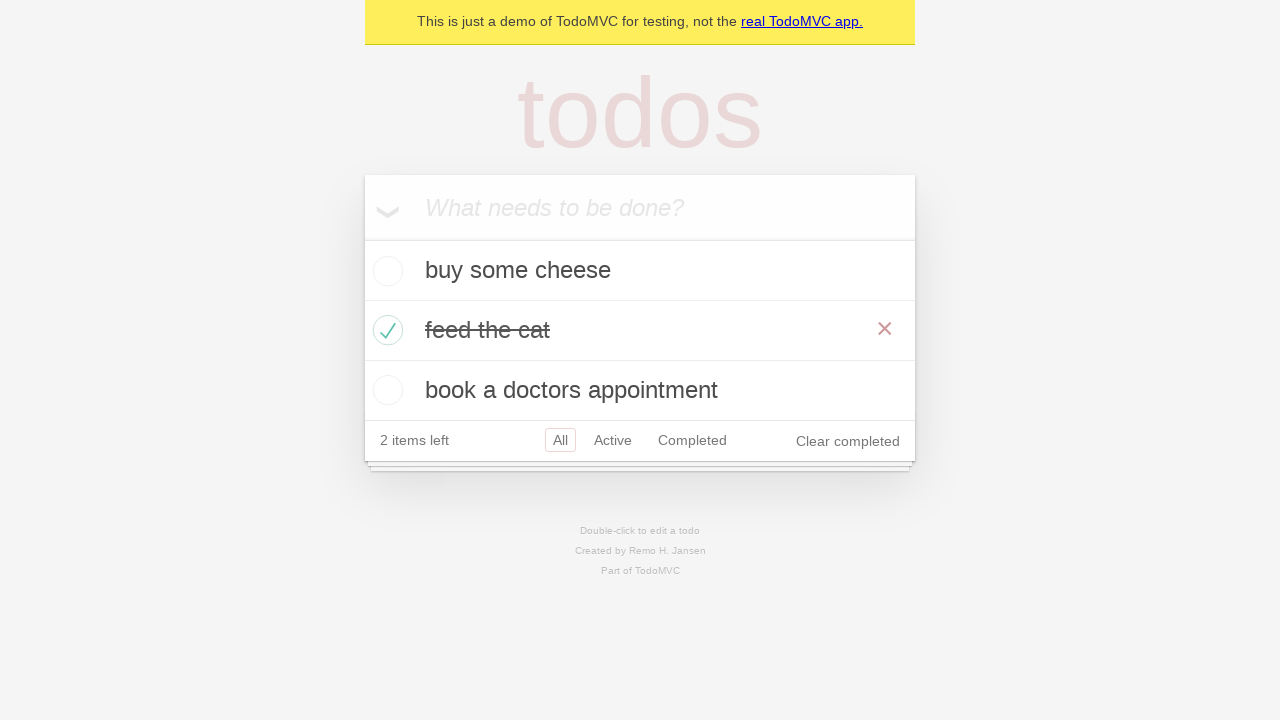

Clicked 'All' filter link to display all todos at (560, 440) on internal:role=link[name="All"i]
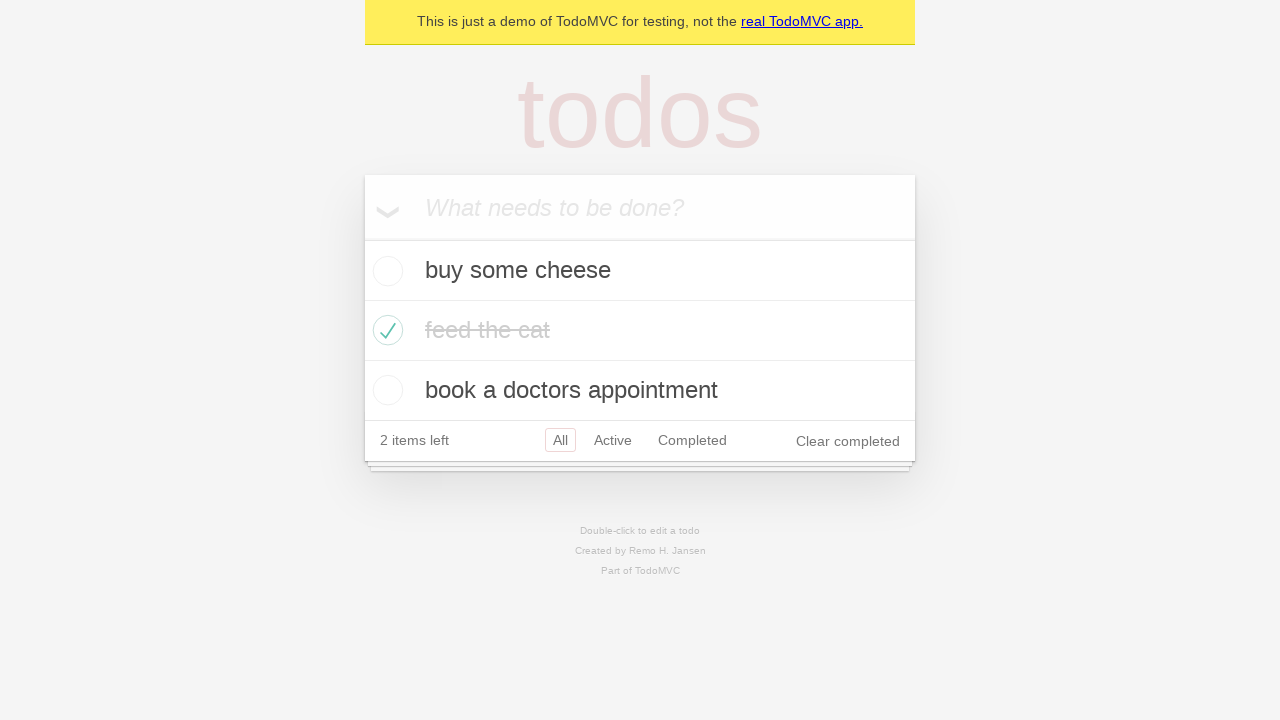

Clicked 'Active' filter link to display only incomplete todos at (613, 440) on internal:role=link[name="Active"i]
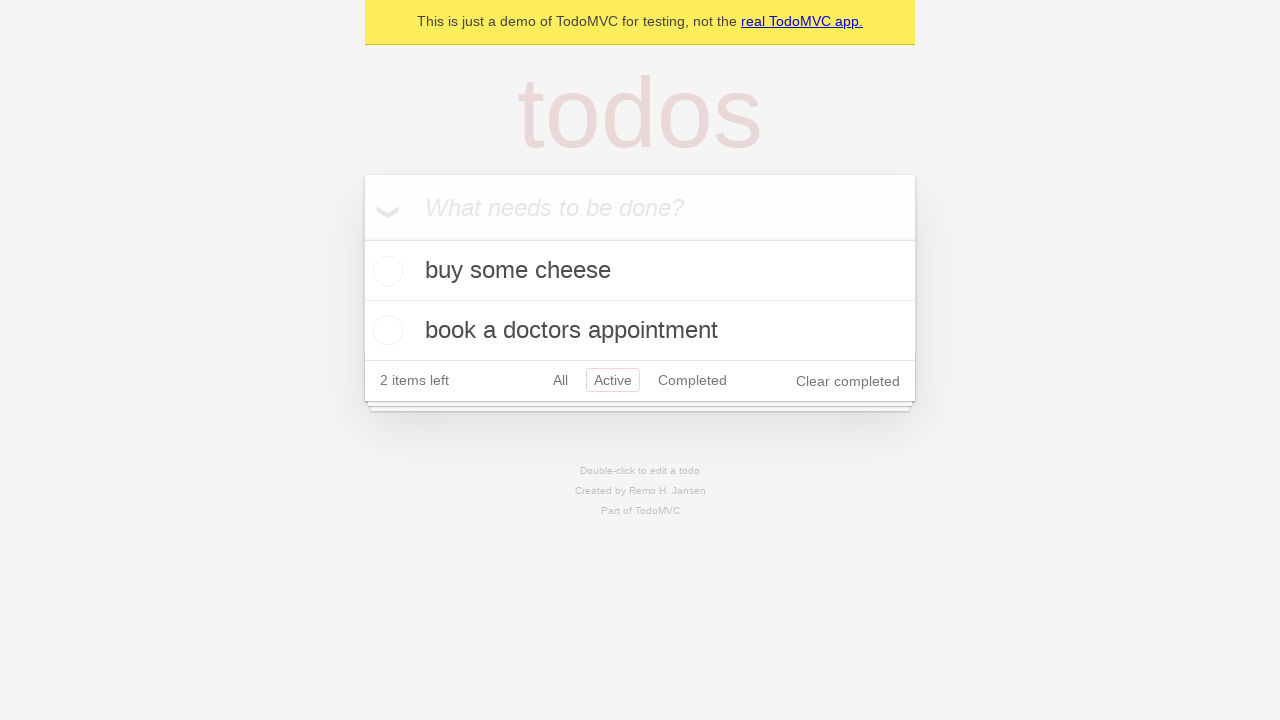

Clicked 'Completed' filter link to display only completed todos at (692, 380) on internal:role=link[name="Completed"i]
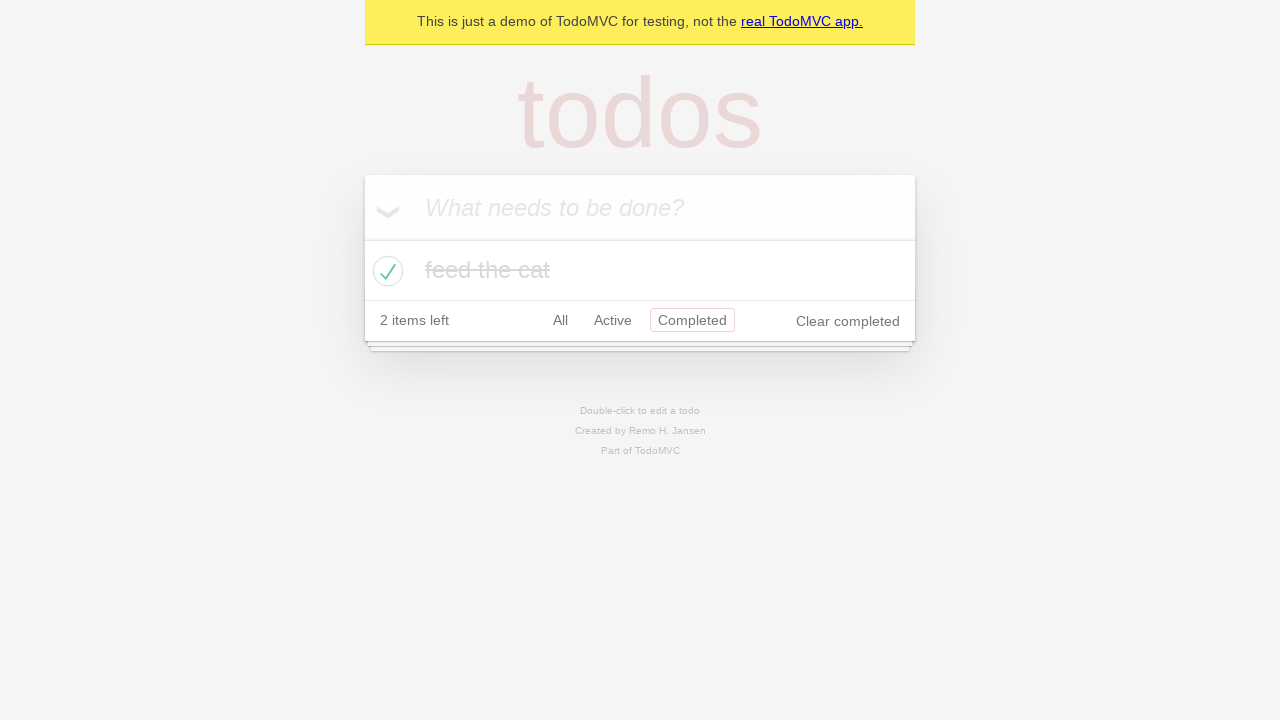

Navigated back using browser back button from Completed view
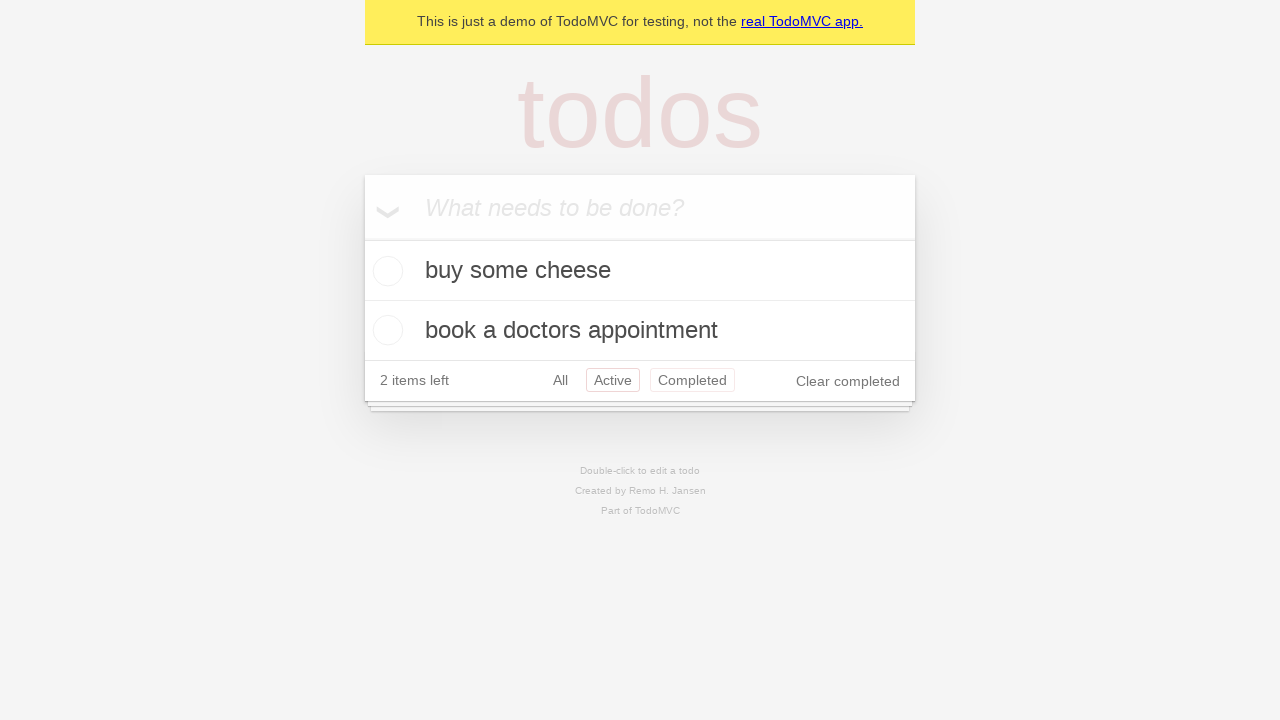

Navigated back using browser back button from Active view
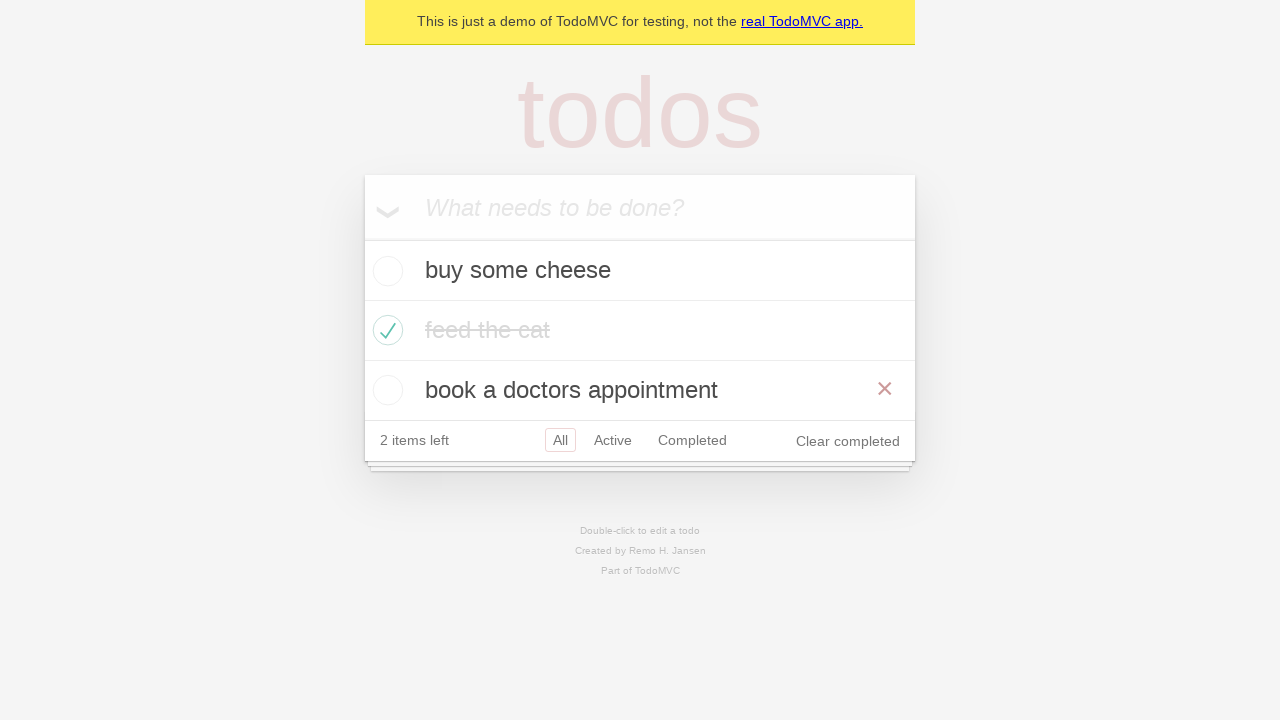

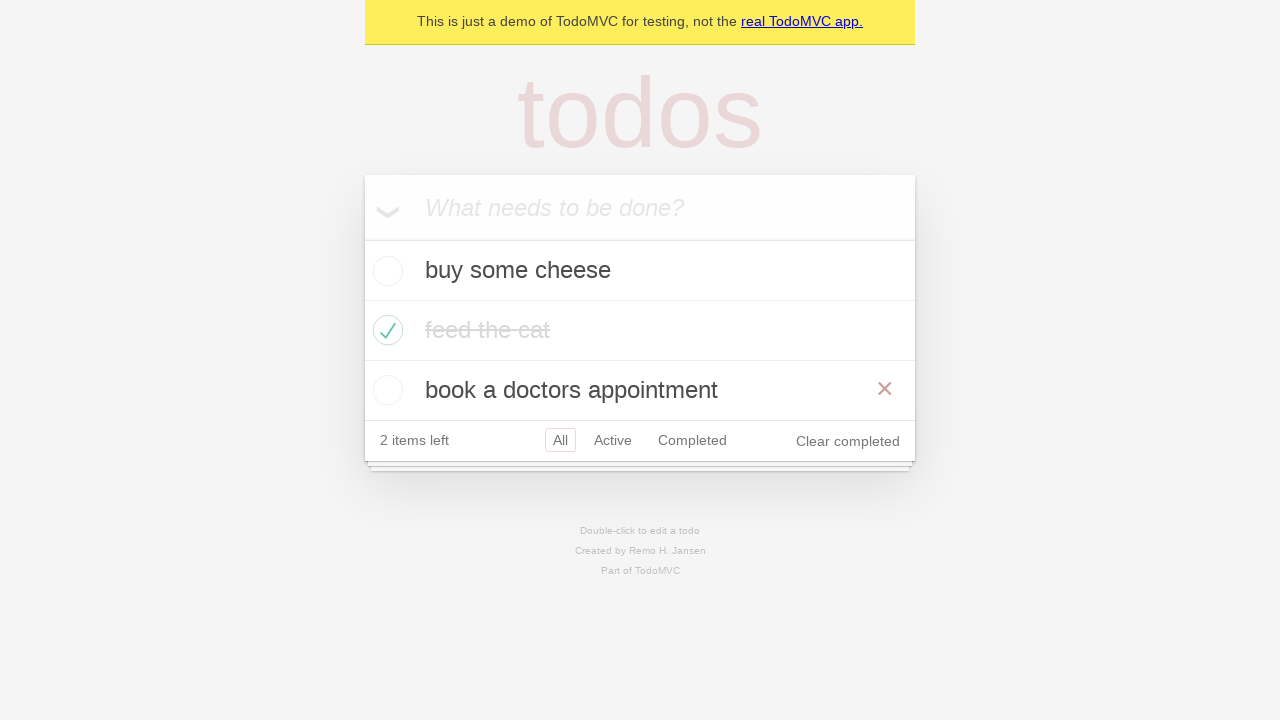